Navigates to GeeksforGeeks website and demonstrates cookie manipulation by adding a cookie and retrieving it.

Starting URL: https://www.geeksforgeeks.org/

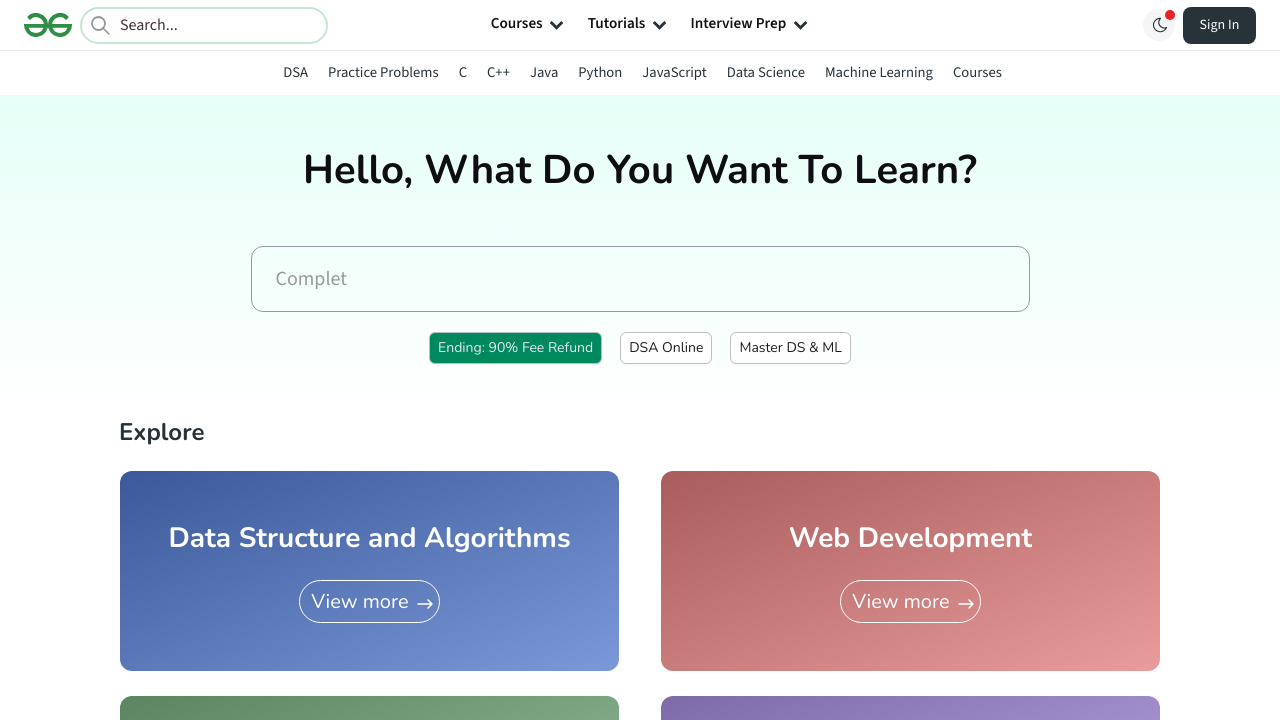

Added cookie 'foo' with value 'bar' to GeeksforGeeks domain
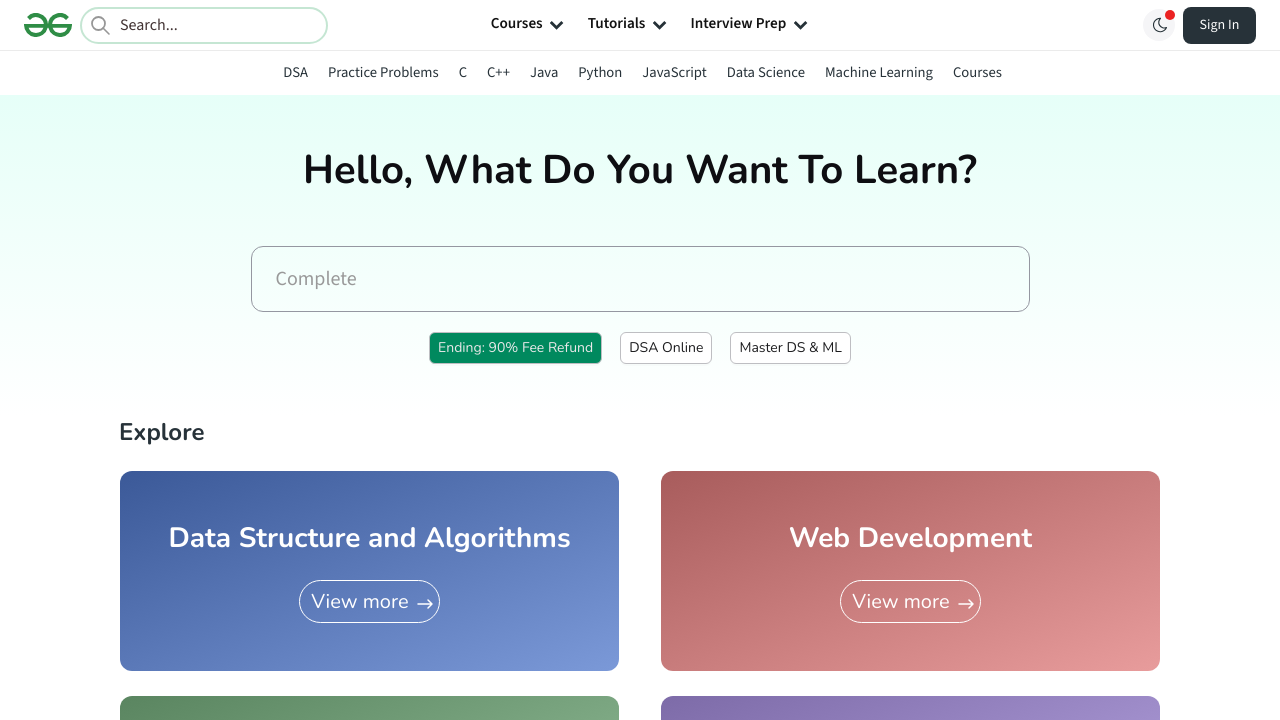

Retrieved all cookies from browser context
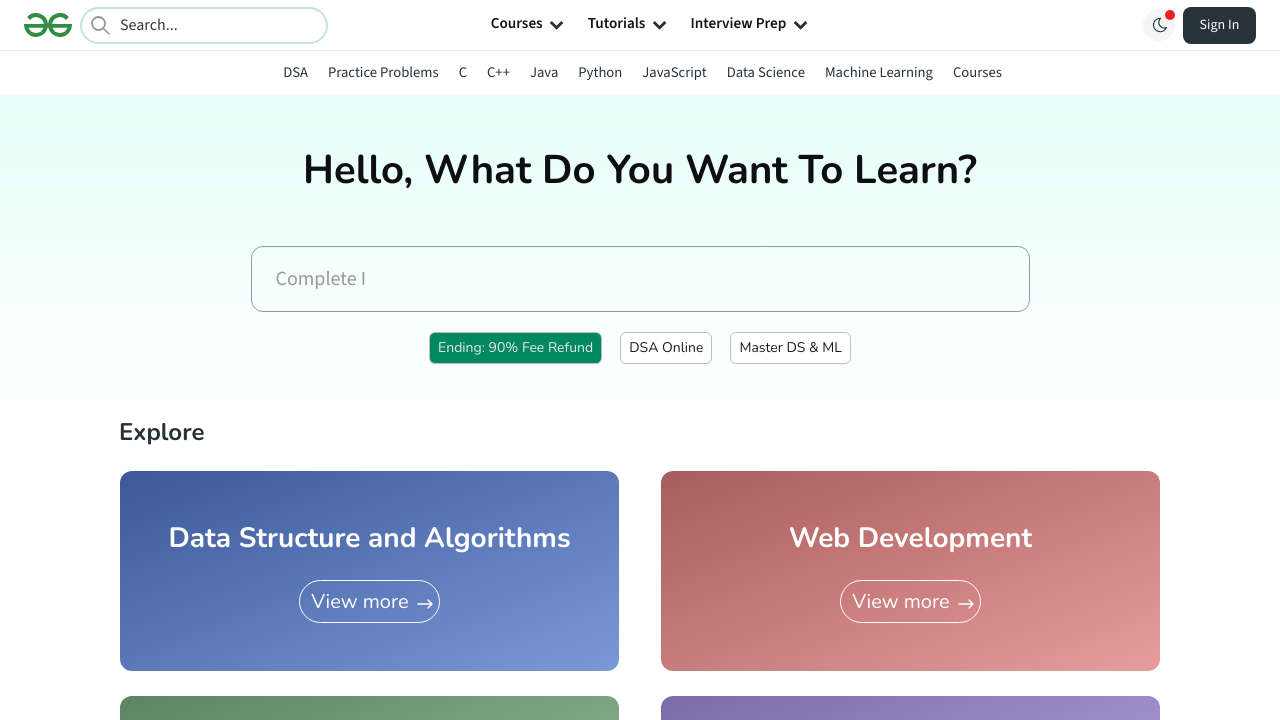

Filtered cookies to find 'foo' cookie
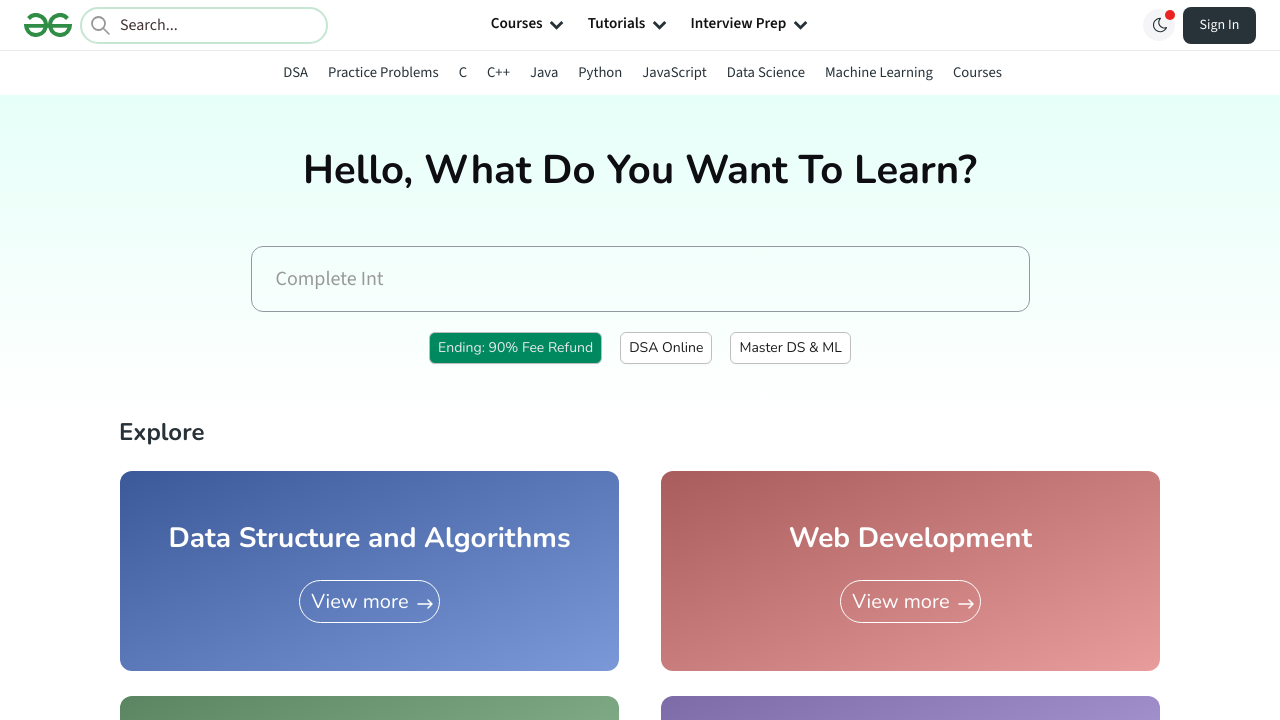

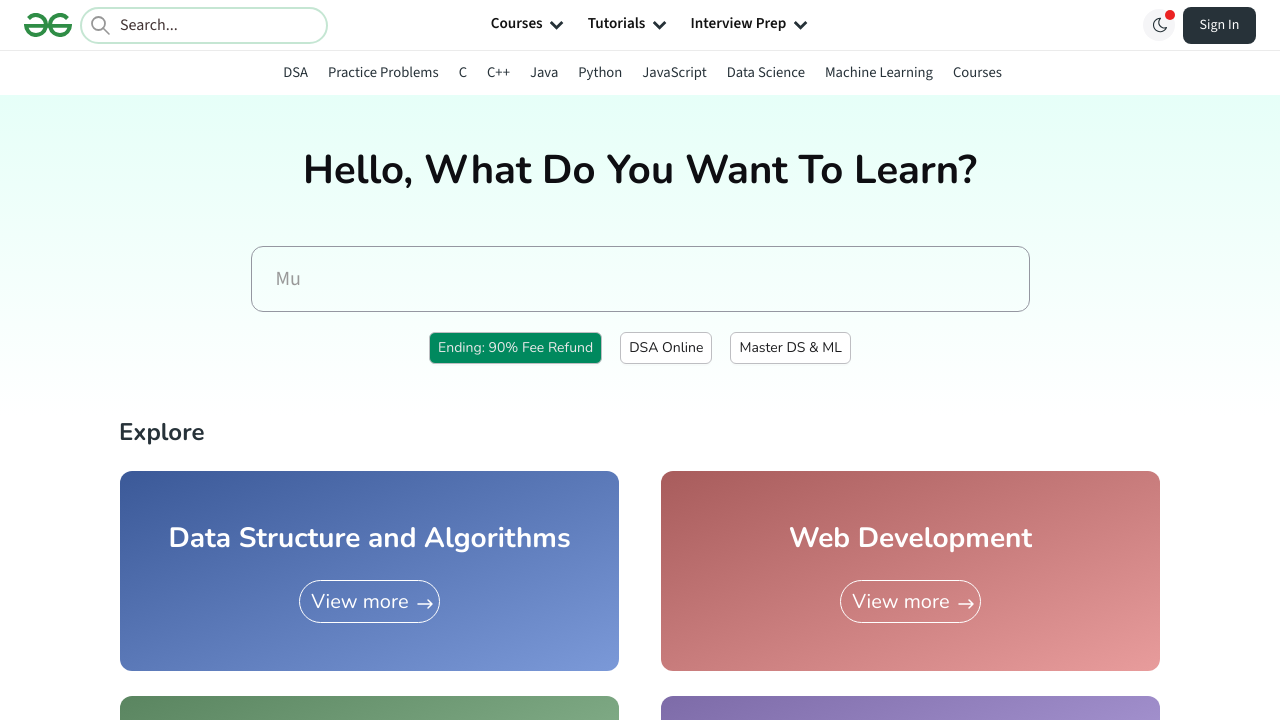